Tests the word counter website by entering a phrase into the text area and checking the displayed word/character count result.

Starting URL: https://wordcounter.net/

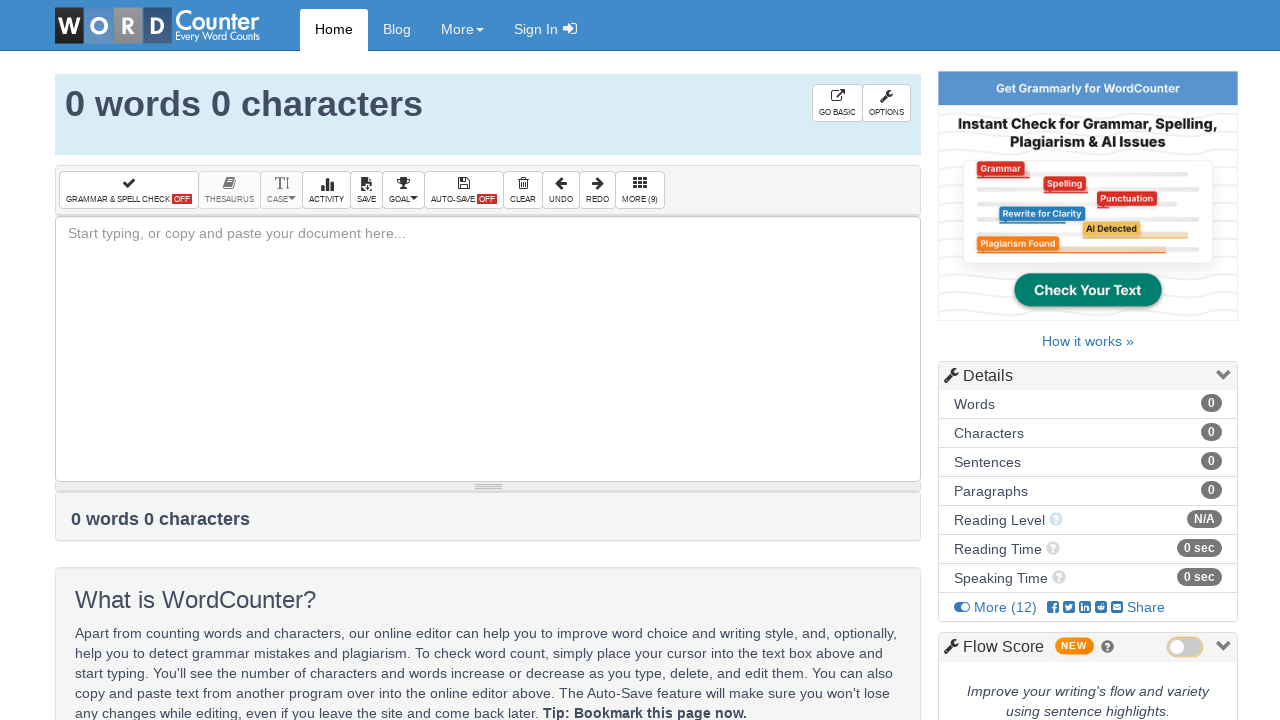

Waited 3 seconds for page to load
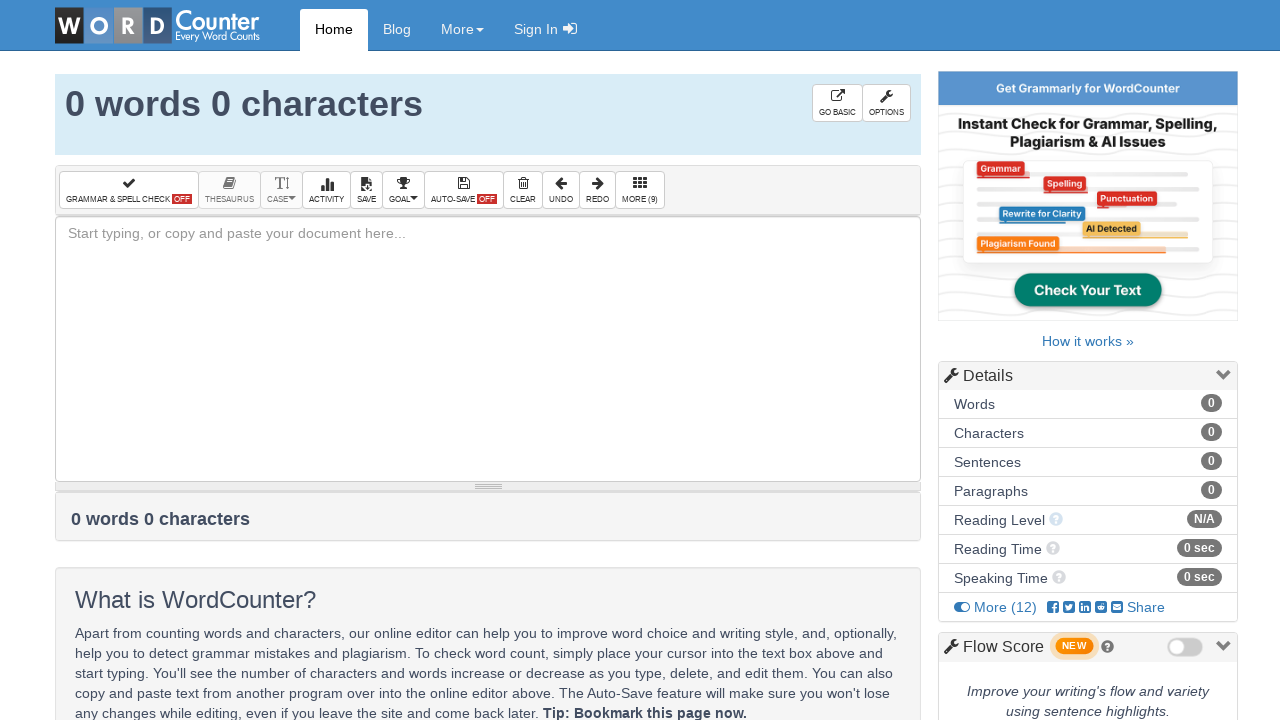

Clicked on the textarea element at (488, 349) on textarea
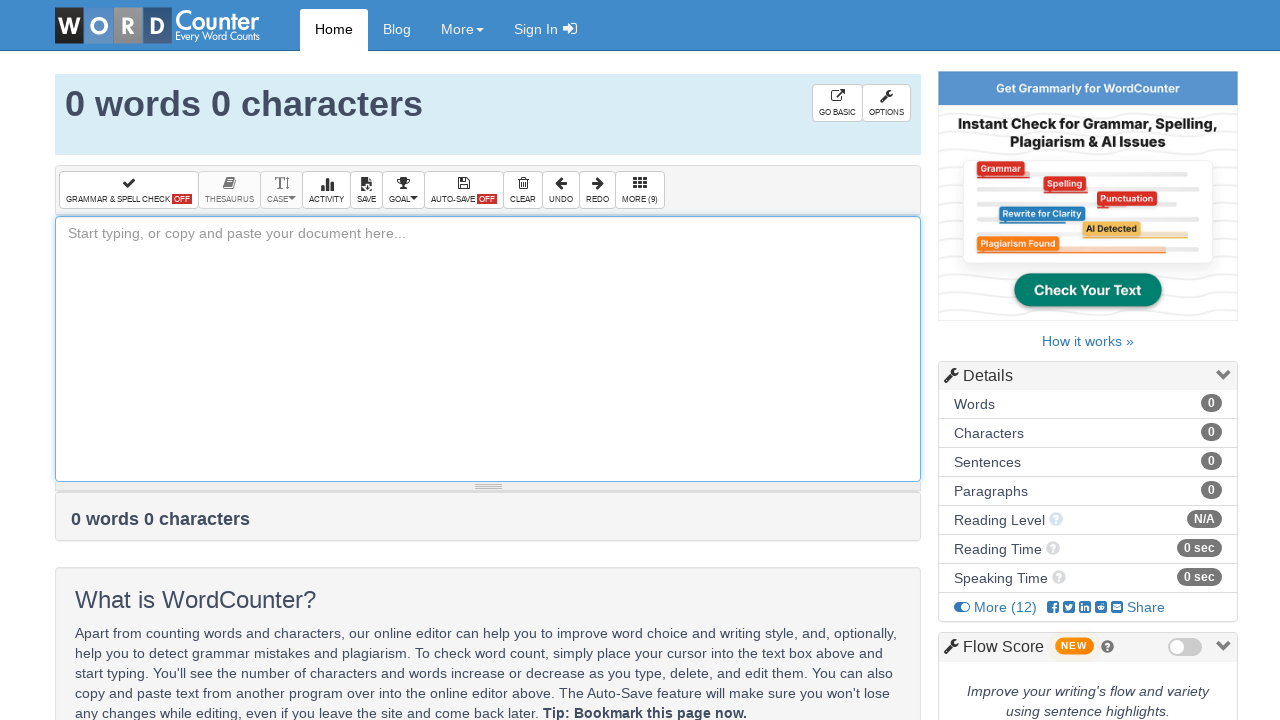

Filled textarea with test phrase containing 18 words on textarea
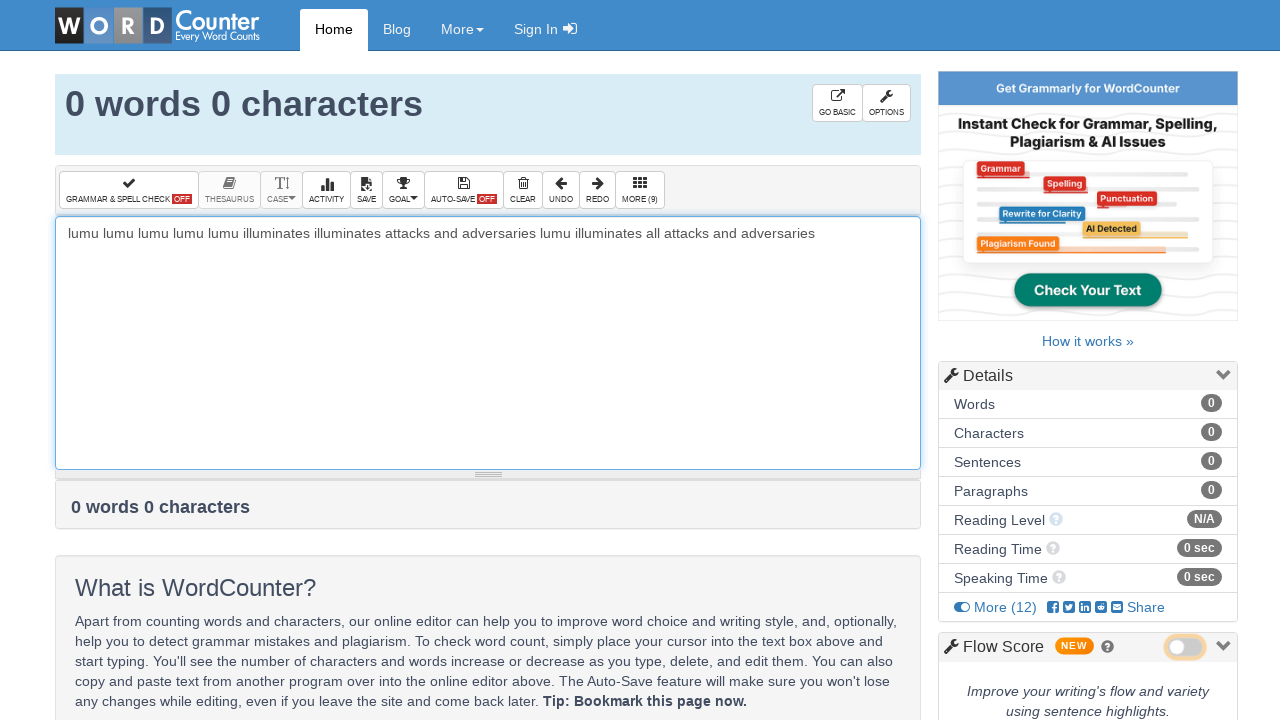

Waited 2 seconds for word counter to process
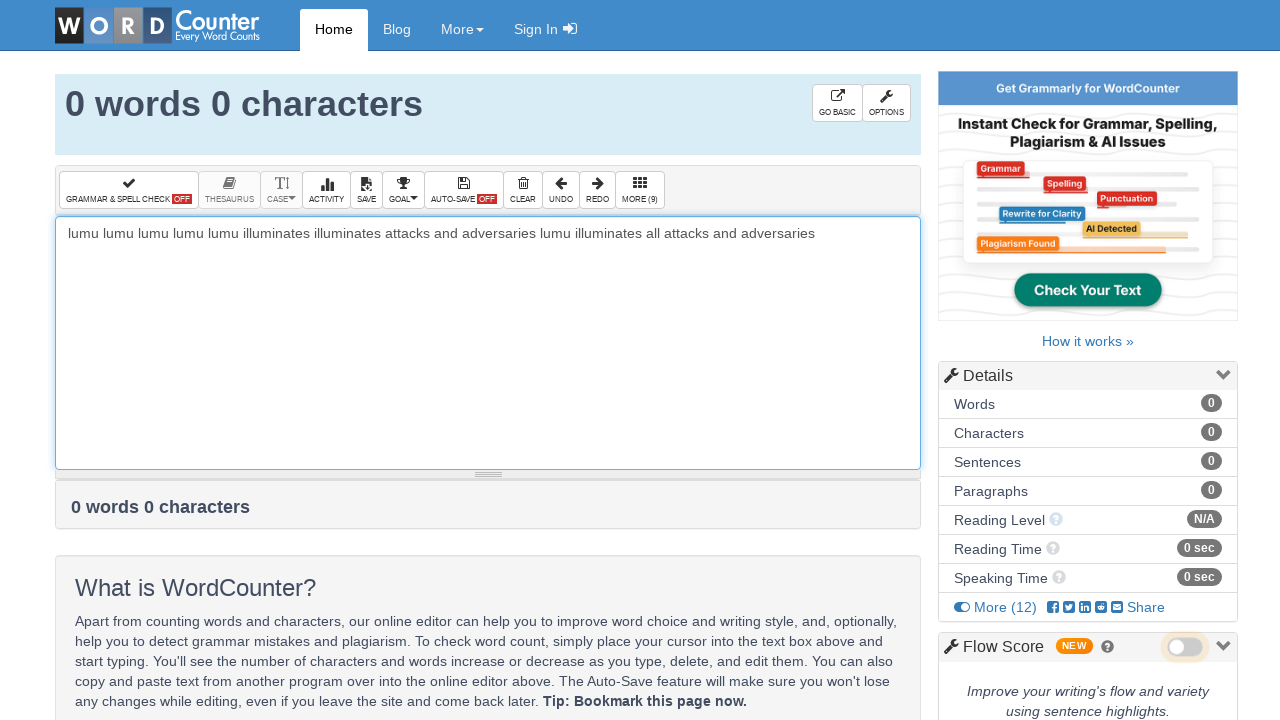

Word counter results element loaded
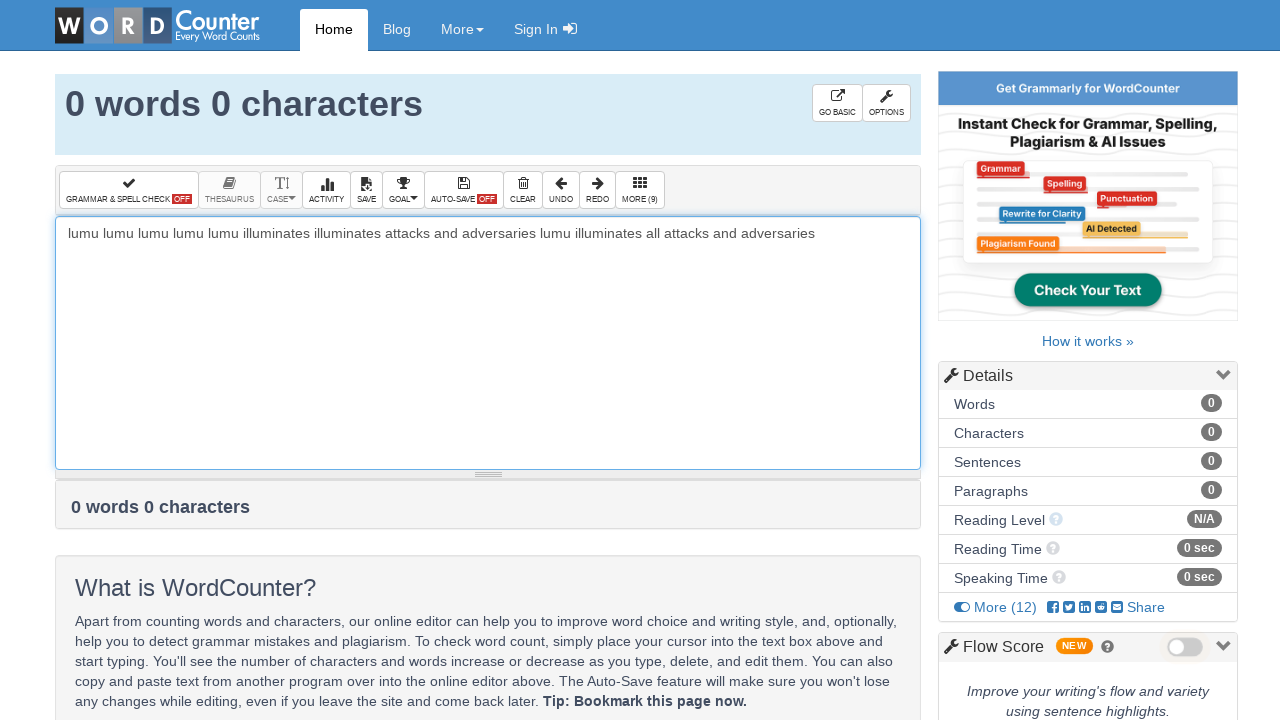

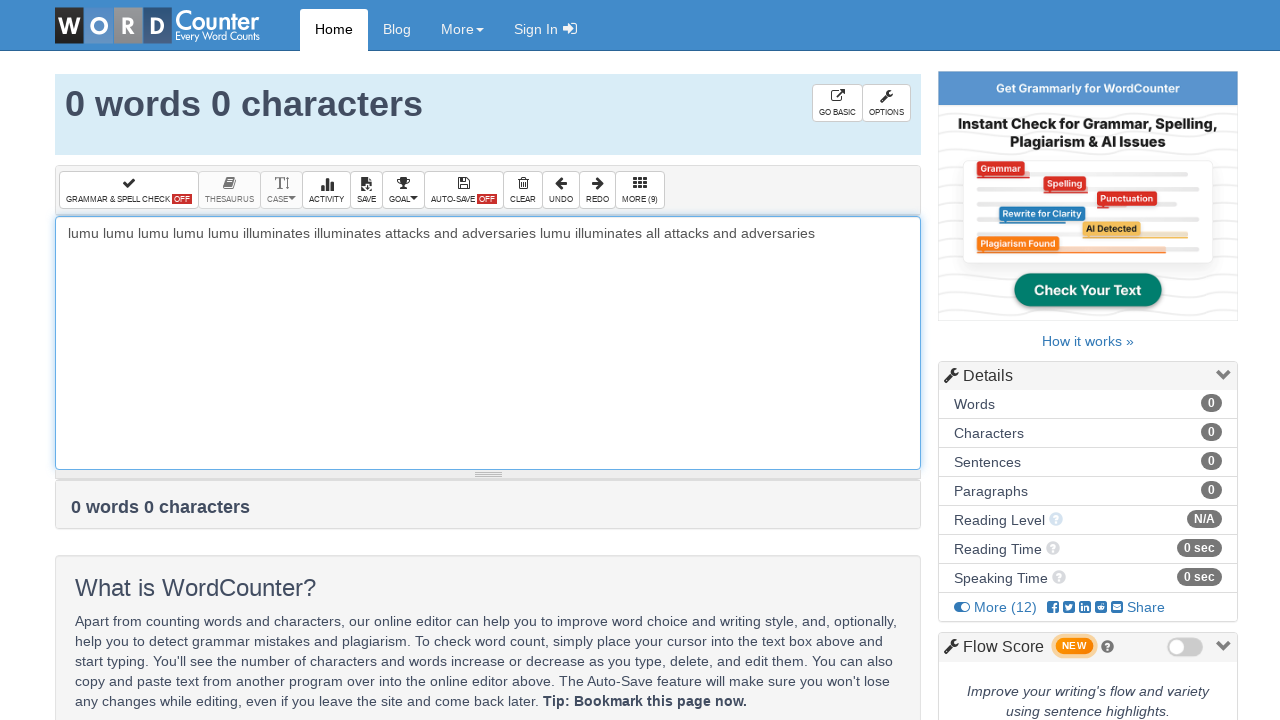